Tests jQuery UI components including autocomplete text input, draggable element interaction, and navigation to droppable demo

Starting URL: https://www.jqueryui.com

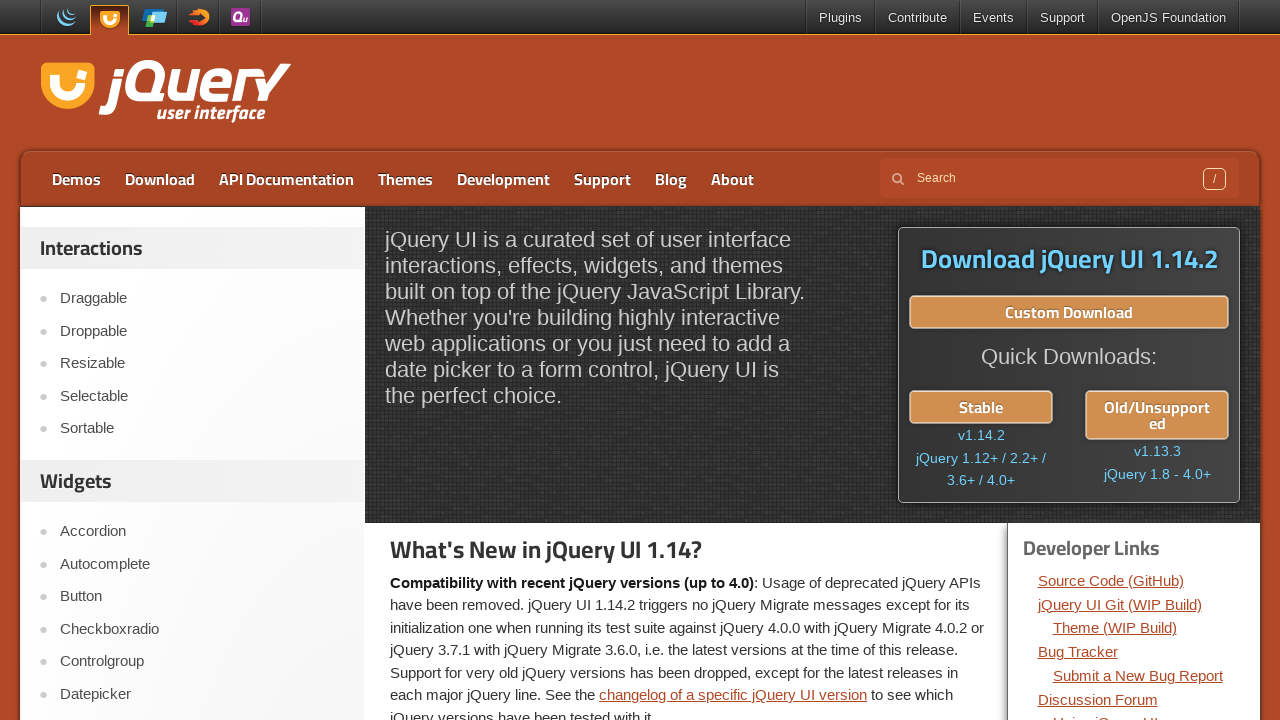

Clicked on Autocomplete link at (202, 564) on text=Autocomplete
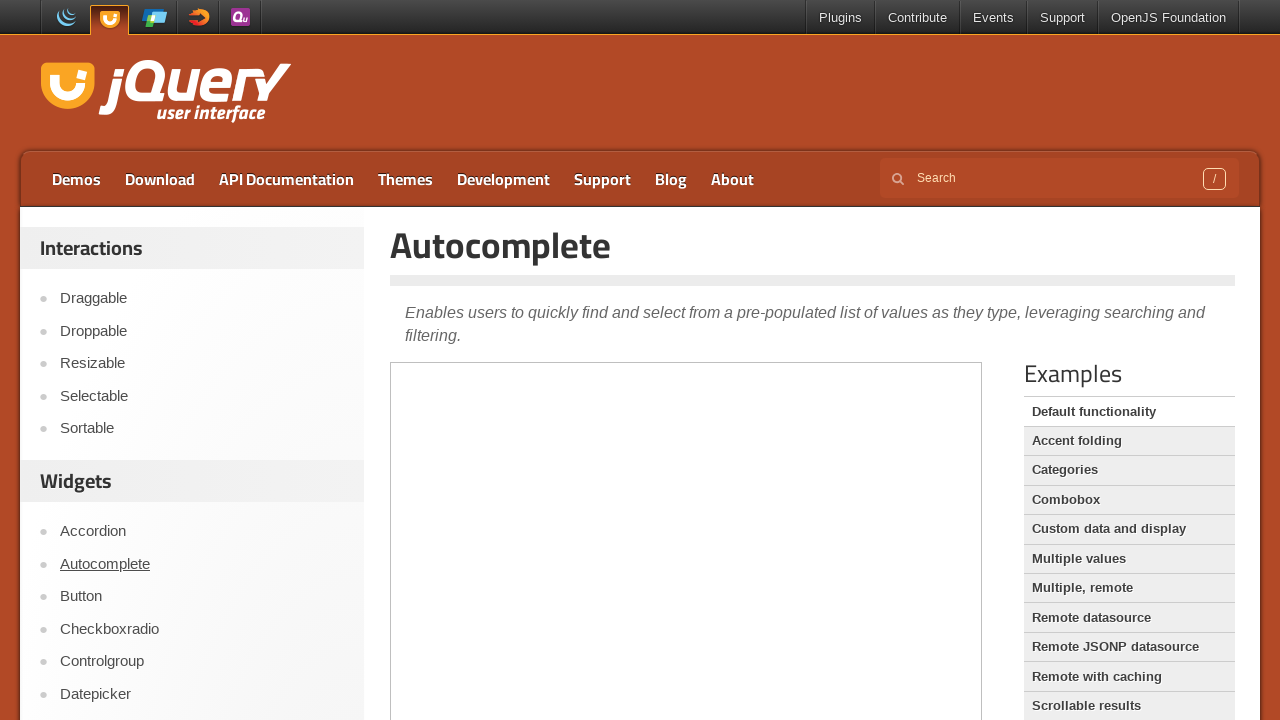

Autocomplete iframe loaded
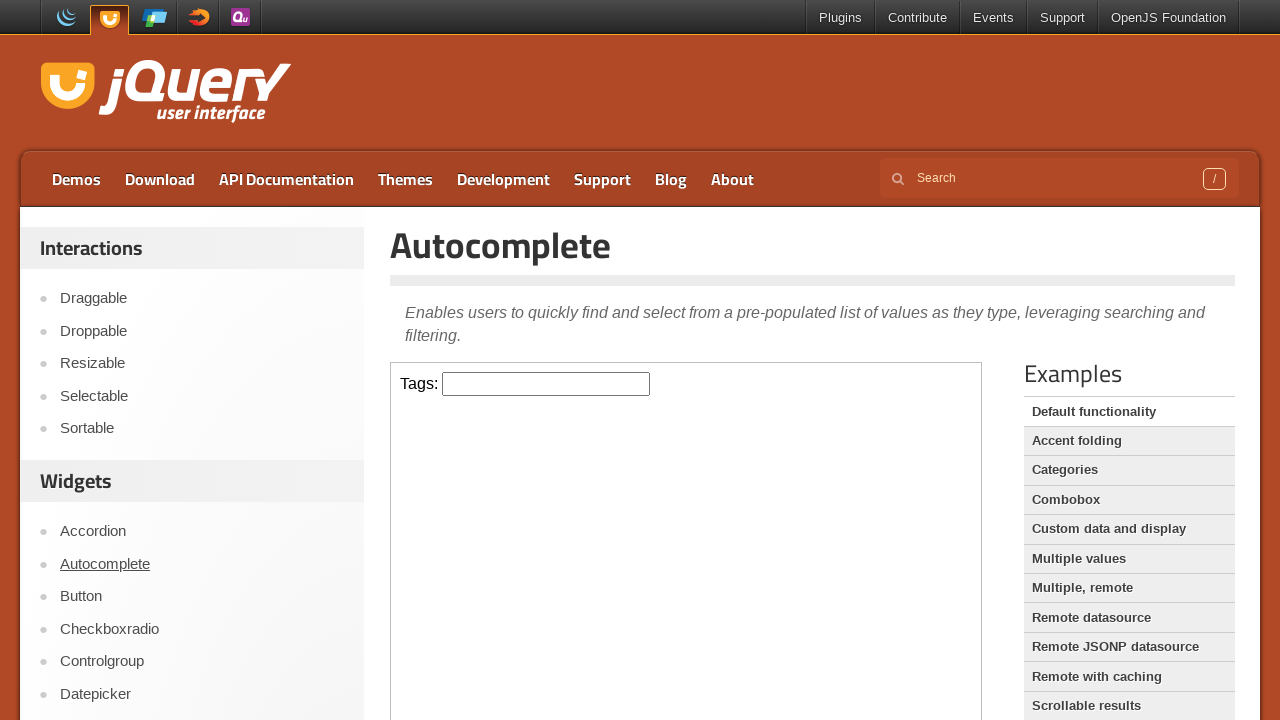

Switched to autocomplete iframe
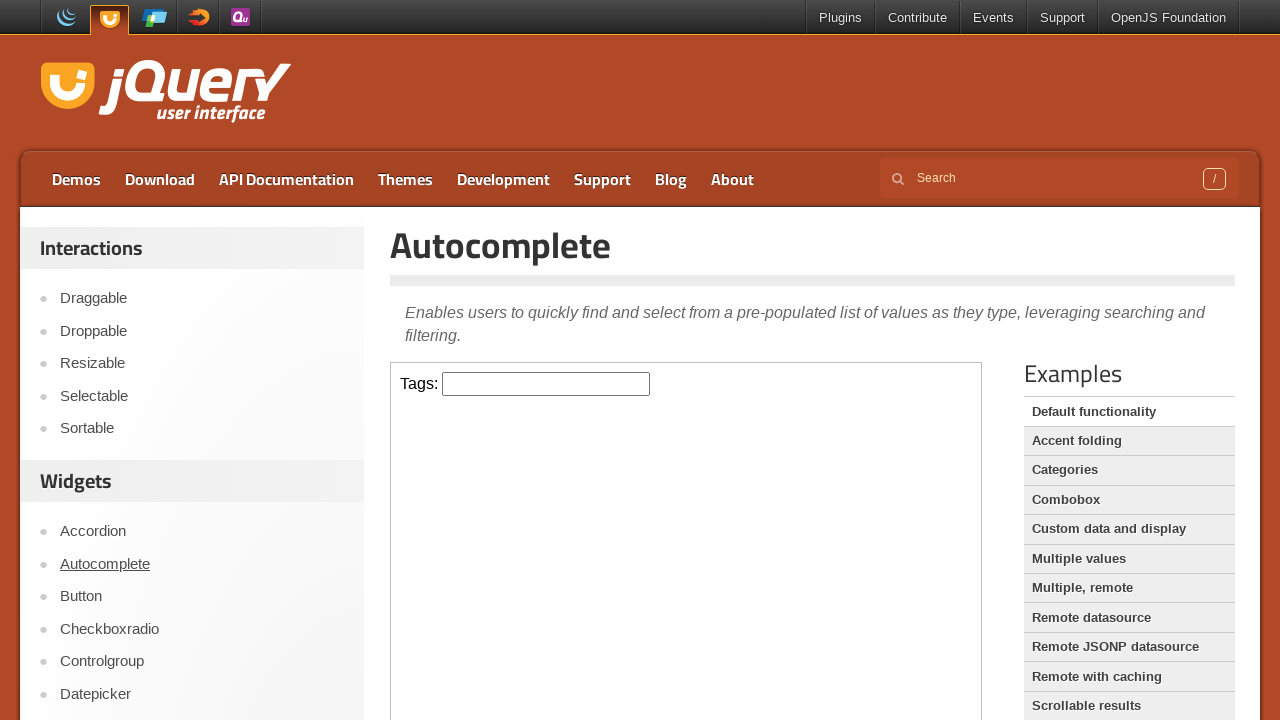

Entered 'JOB' in autocomplete field on iframe >> nth=0 >> internal:control=enter-frame >> #tags
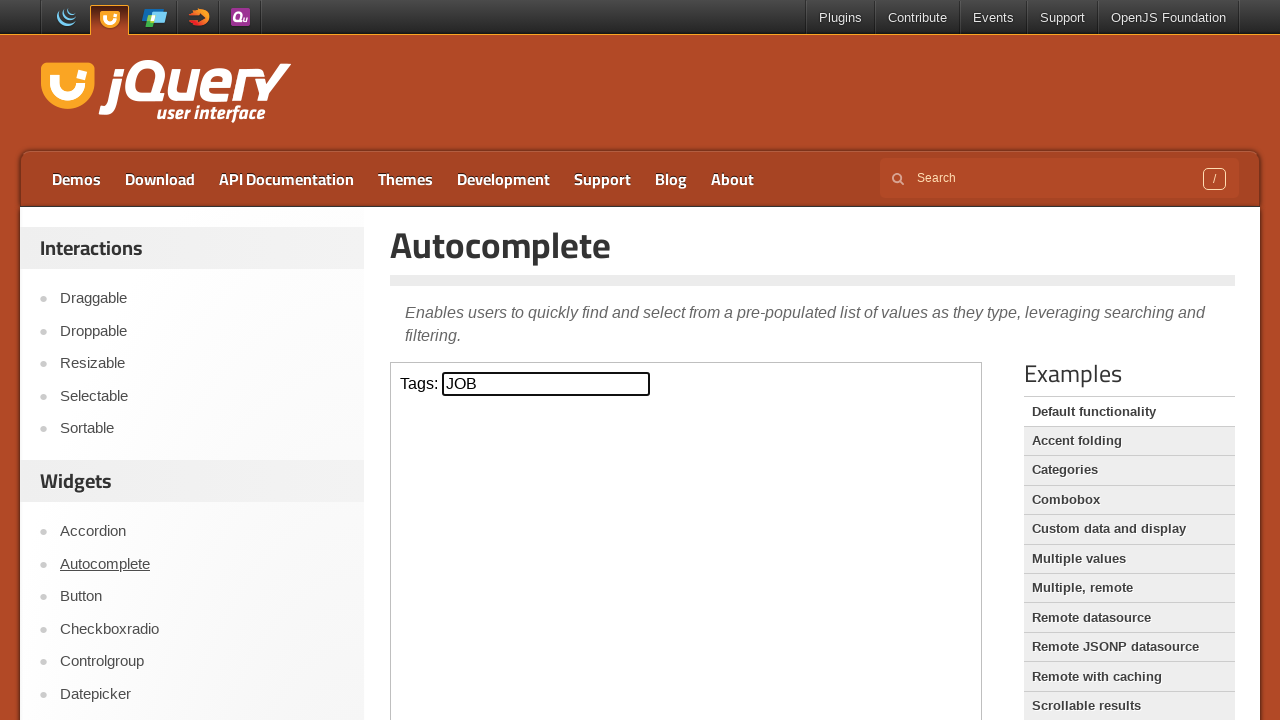

Clicked on Draggable link at (202, 299) on text=Draggable
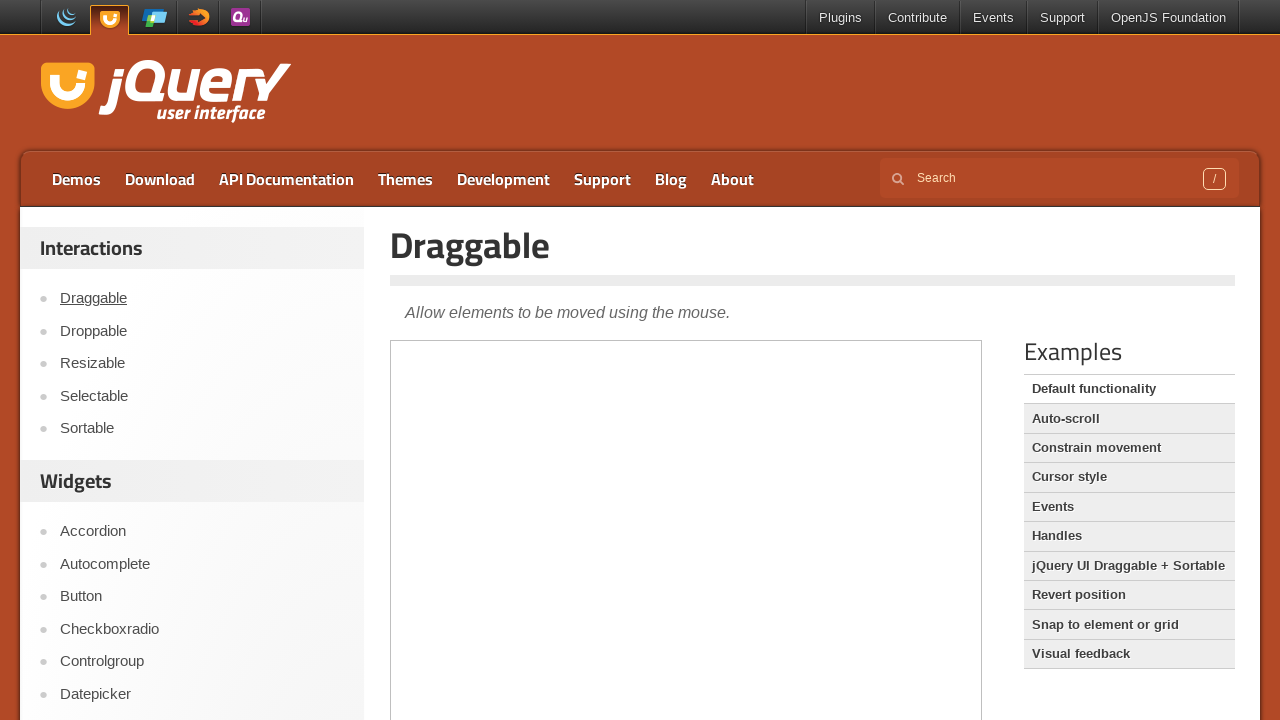

Draggable demo iframe loaded
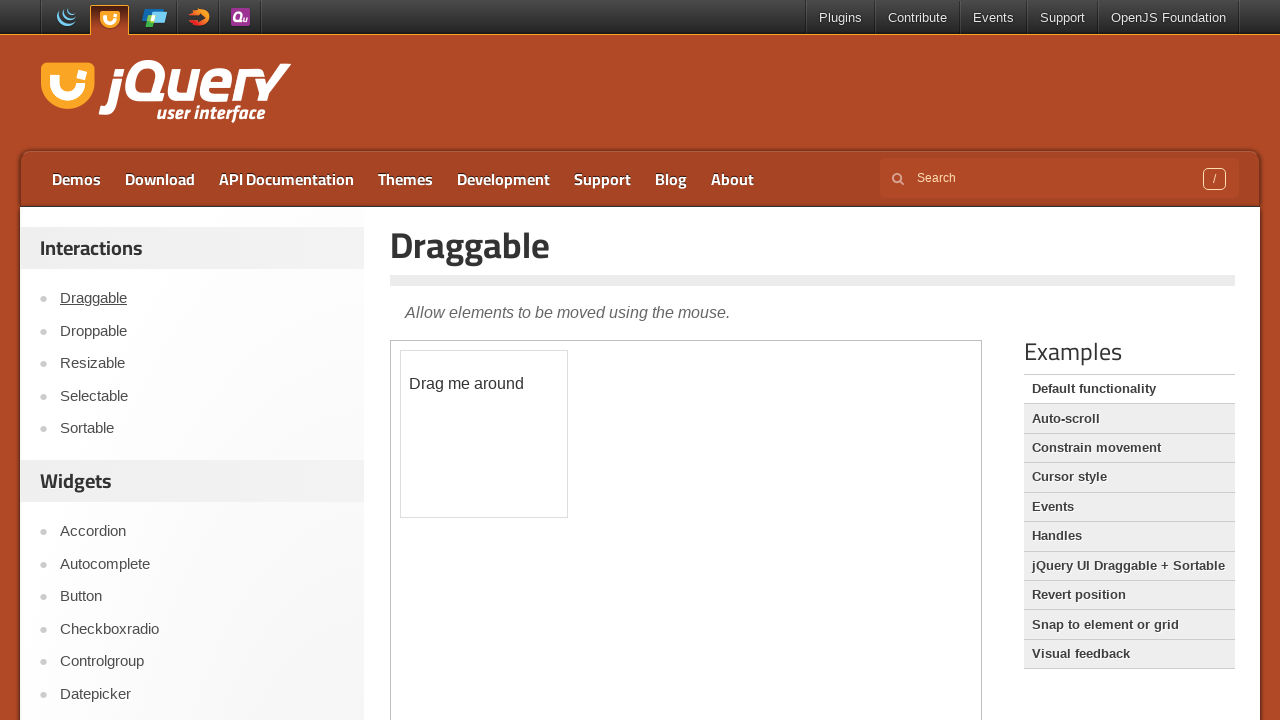

Switched to draggable demo iframe
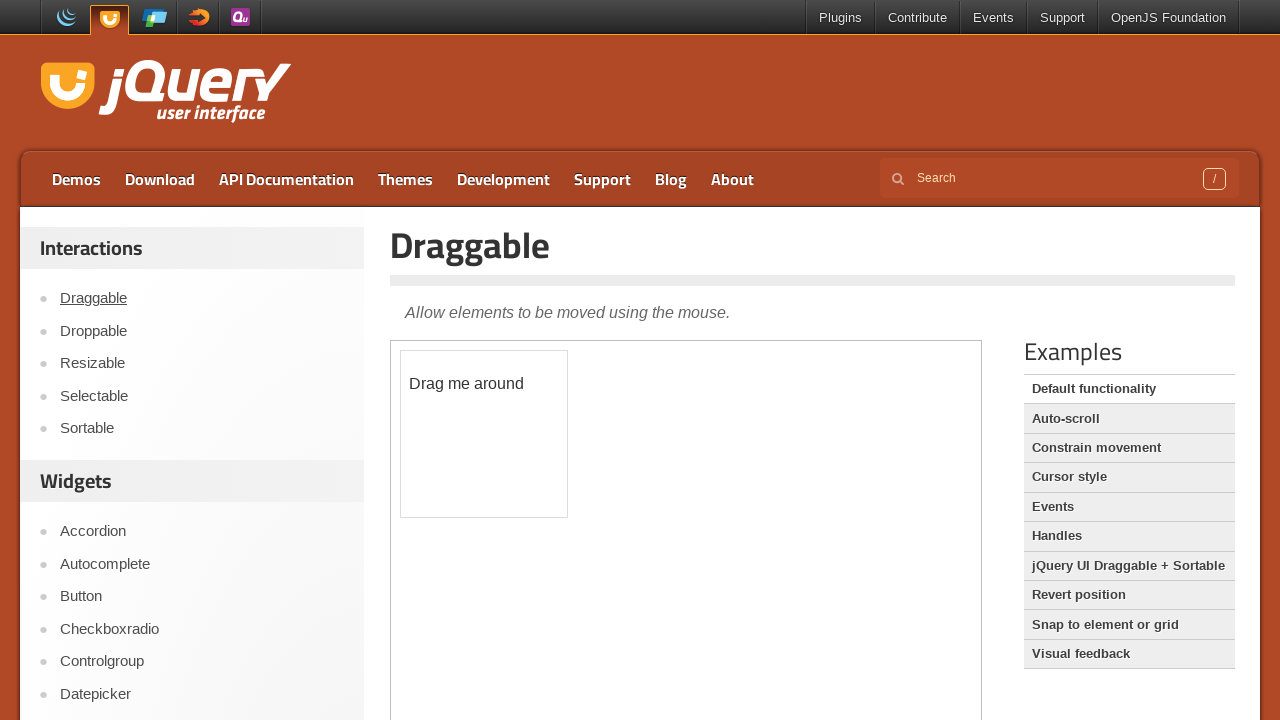

Located draggable element
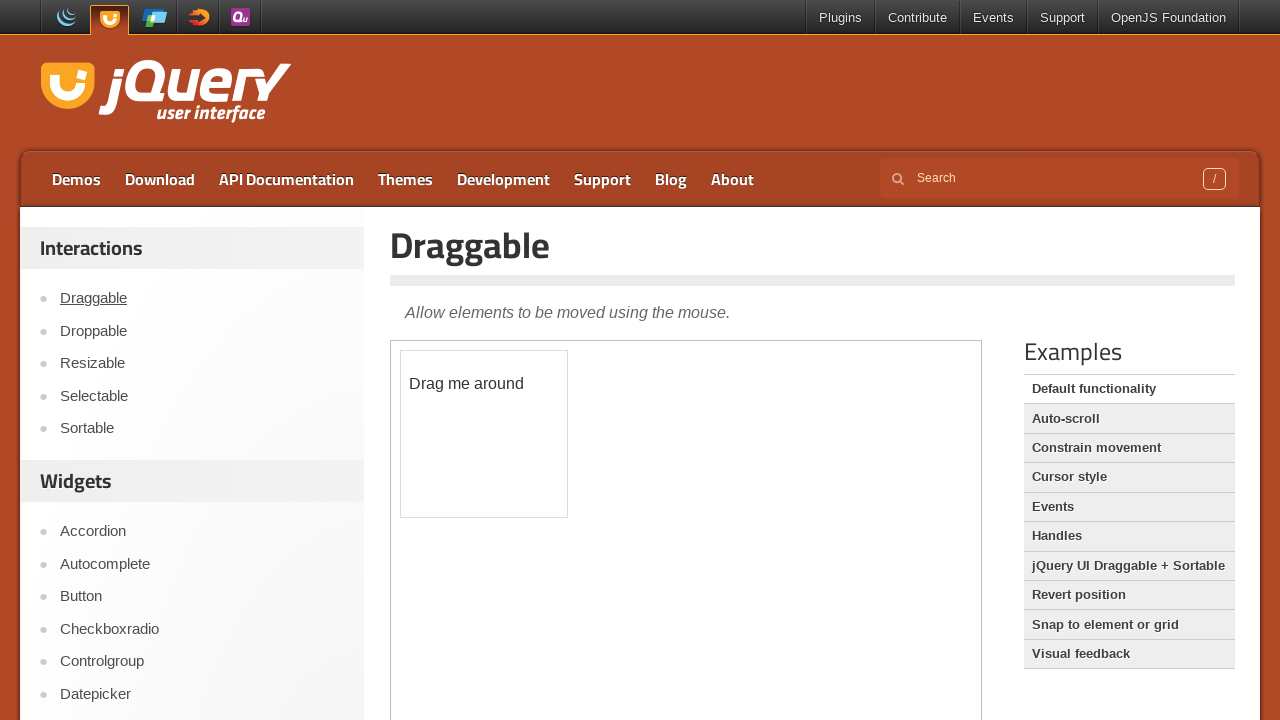

Dragged element to position (150, 150) at (551, 501)
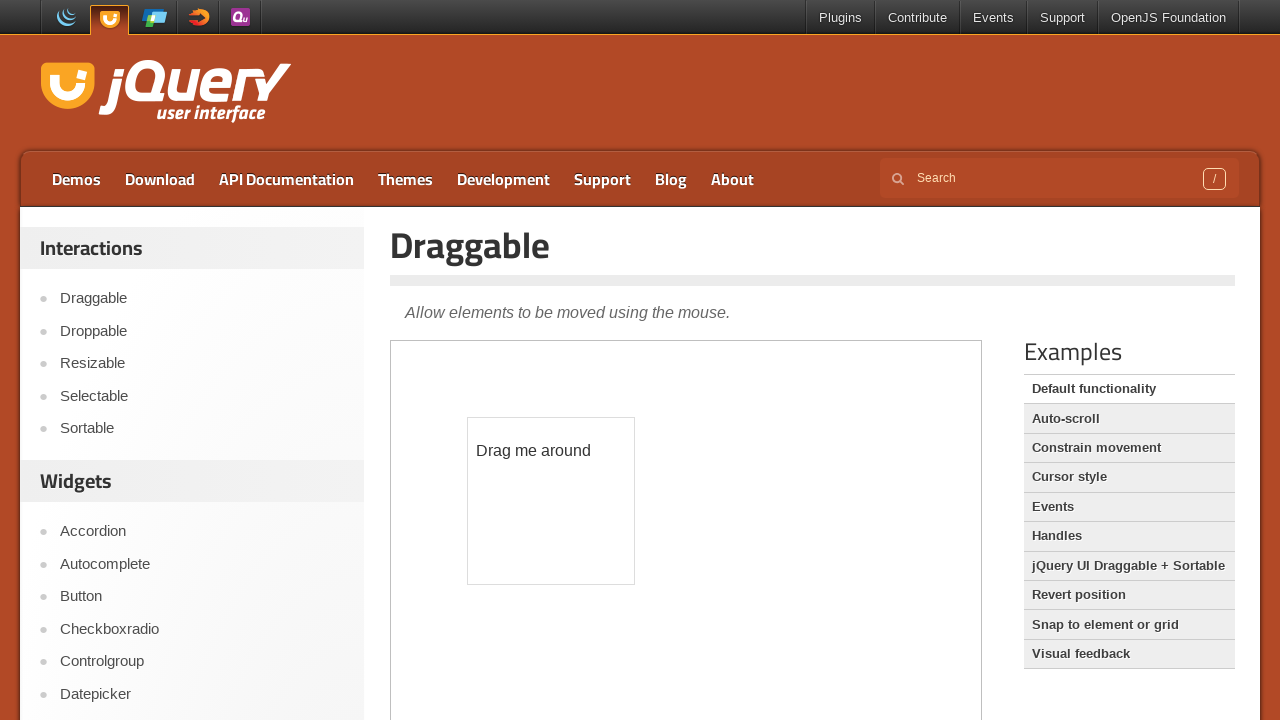

Clicked on Droppable link at (202, 331) on text=Droppable
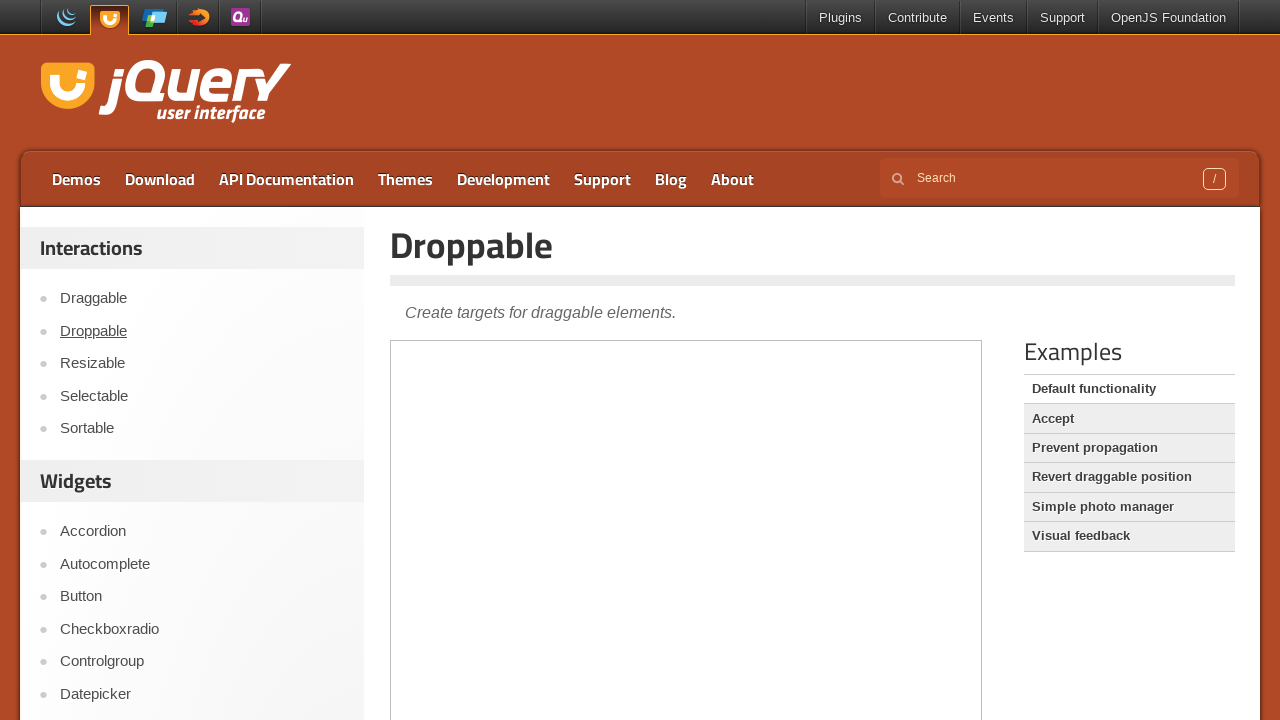

Droppable demo iframe loaded
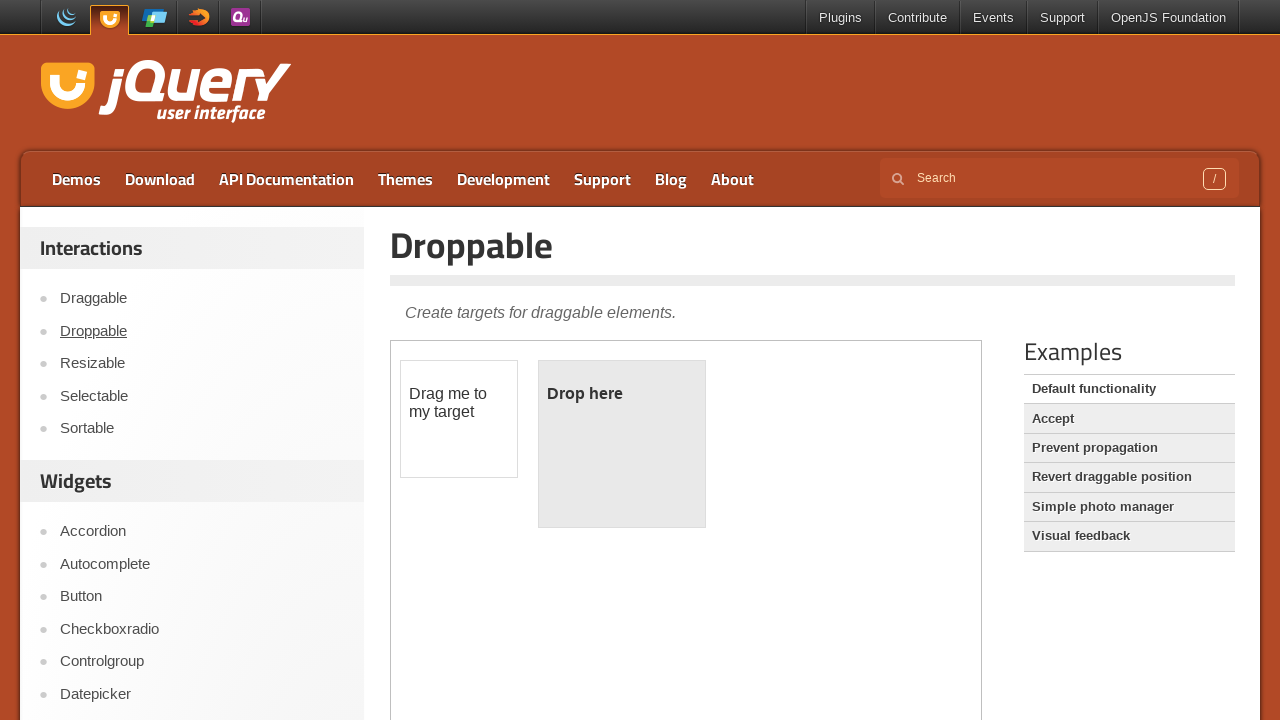

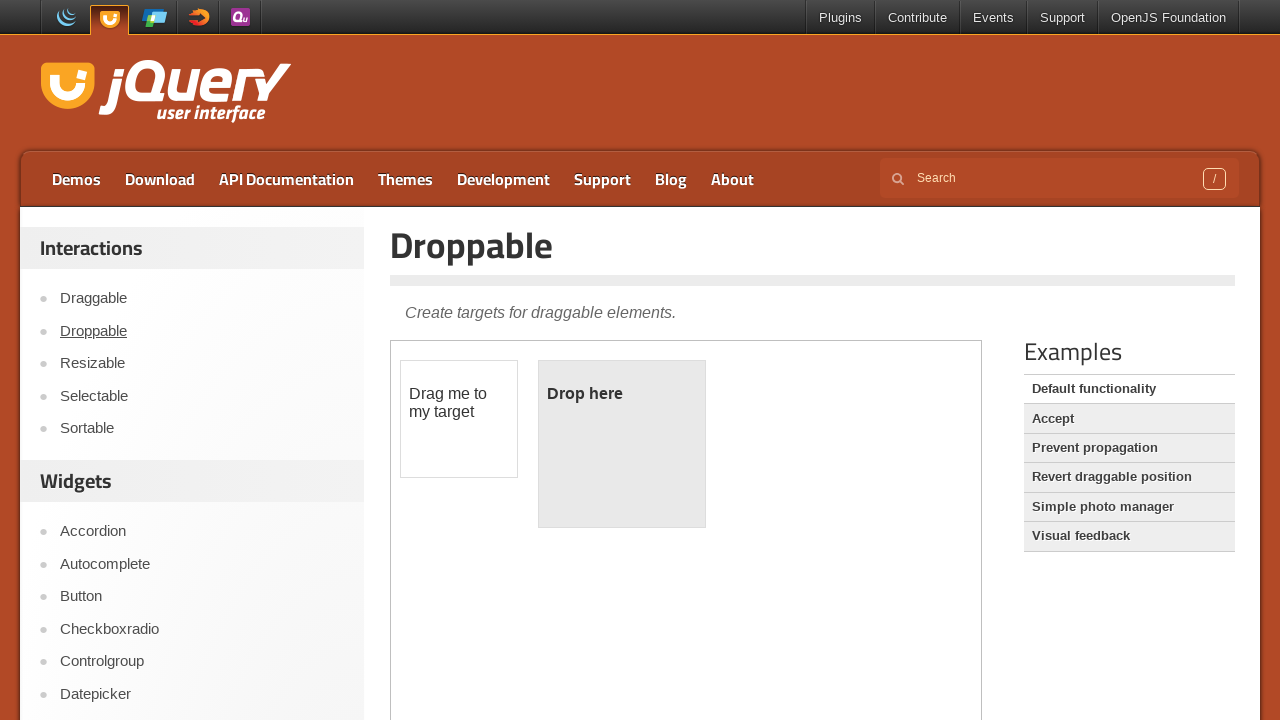